Tests page navigation and scrolling to a specific element (Broken Link) on the Rahul Shetty Academy Automation Practice page

Starting URL: https://www.rahulshettyacademy.com/AutomationPractice/

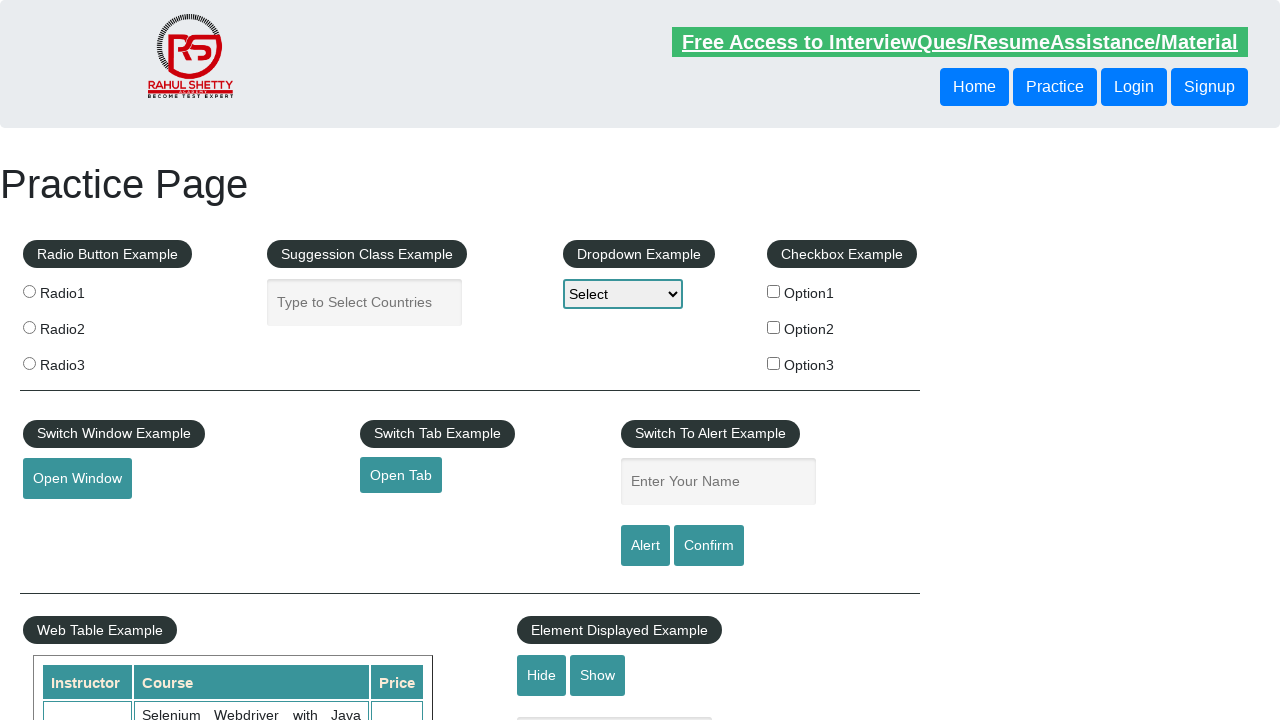

Page loaded with DOM content ready
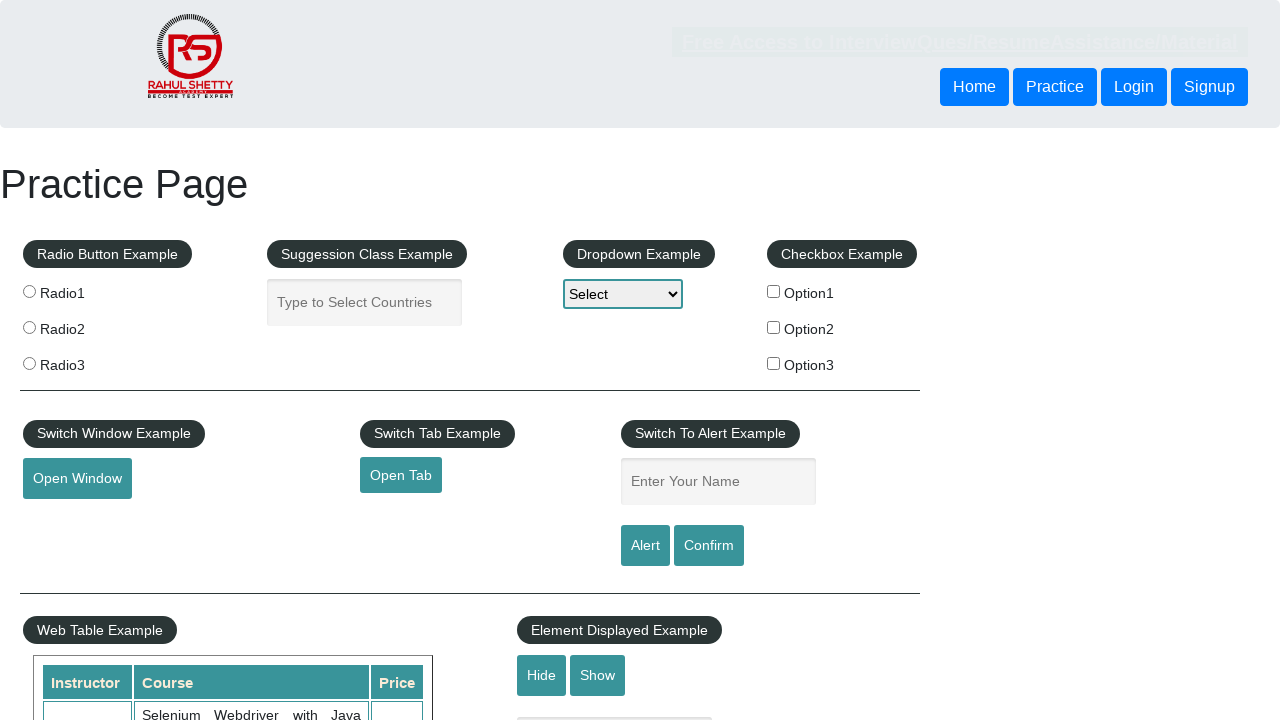

Located the Broken Link element on the page
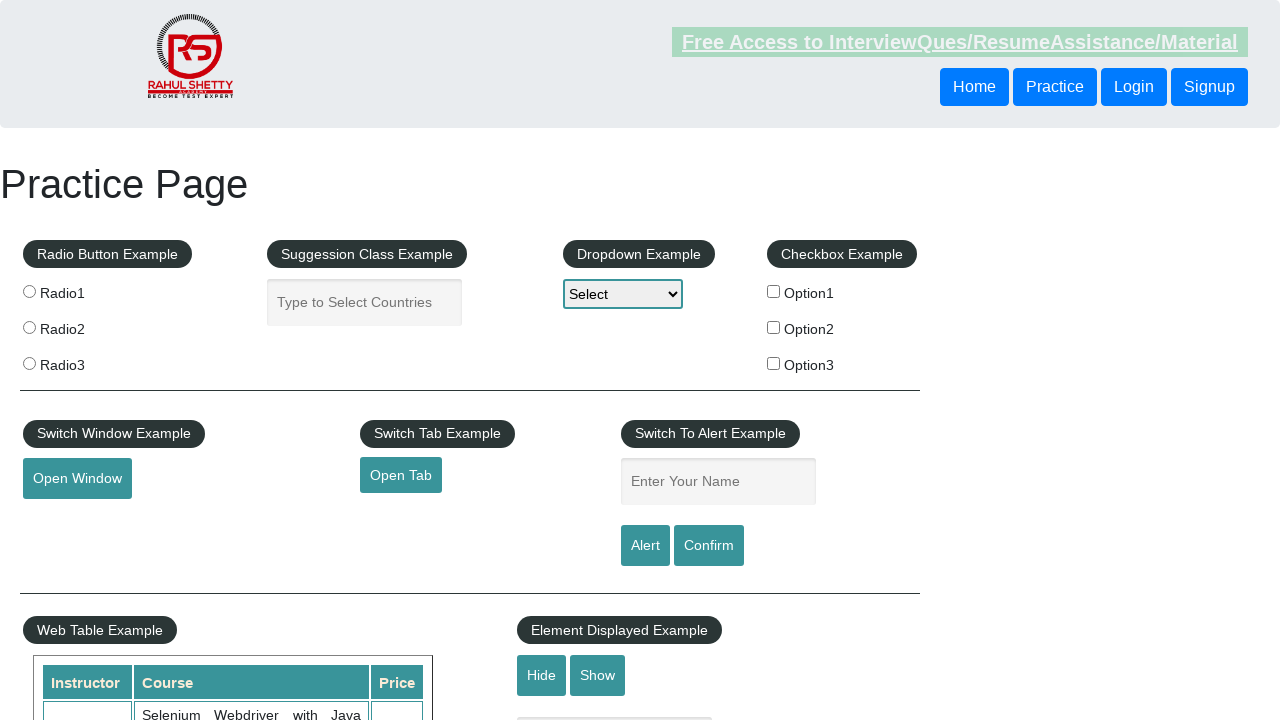

Scrolled to the Broken Link element
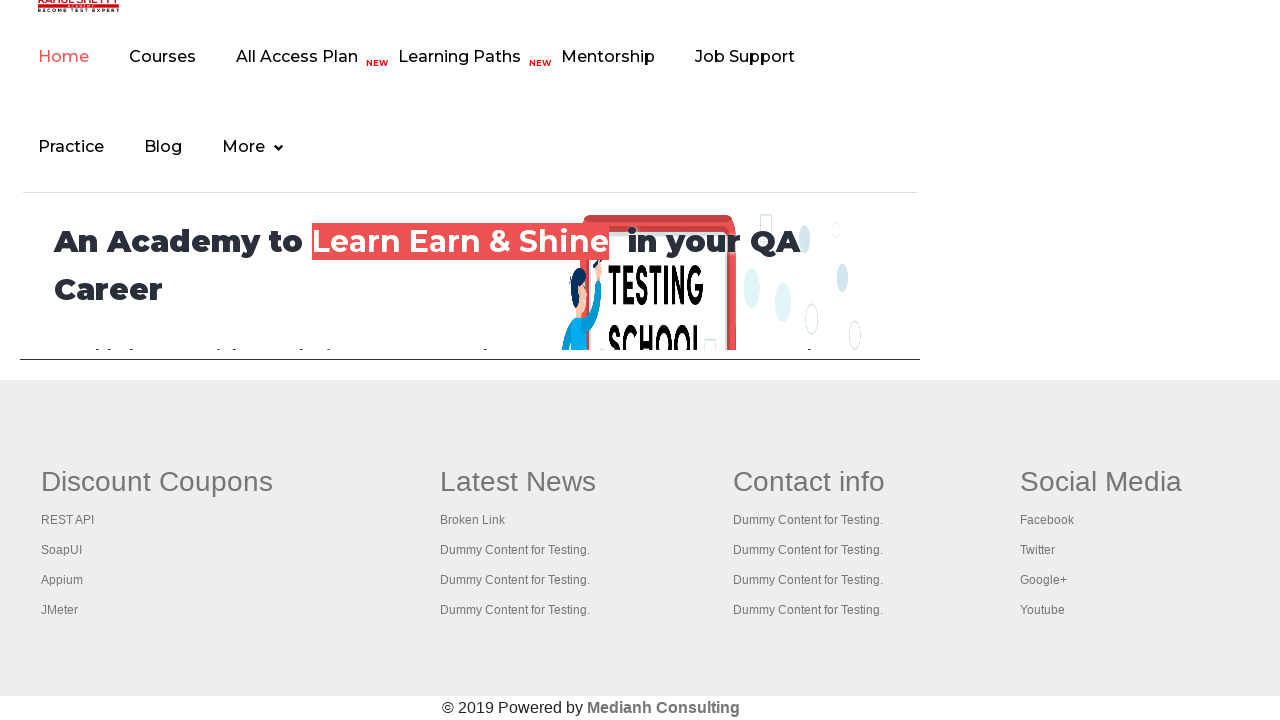

Waited 500ms for scroll animation to complete
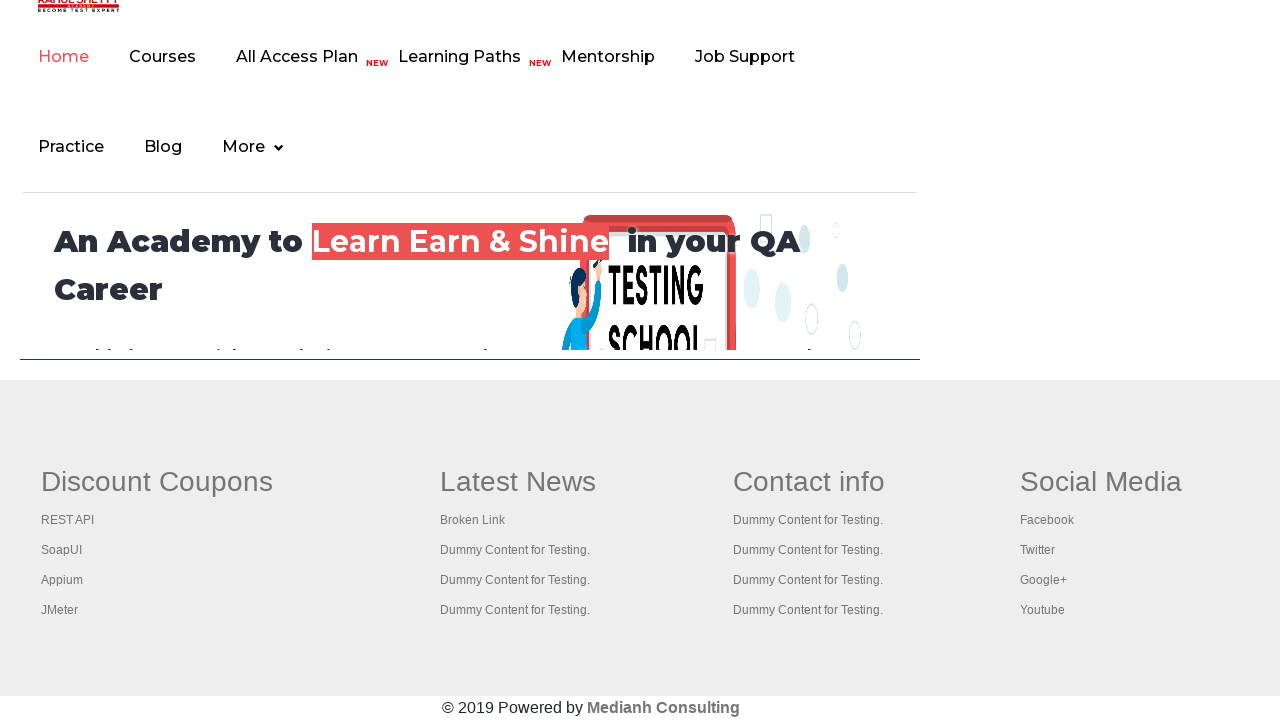

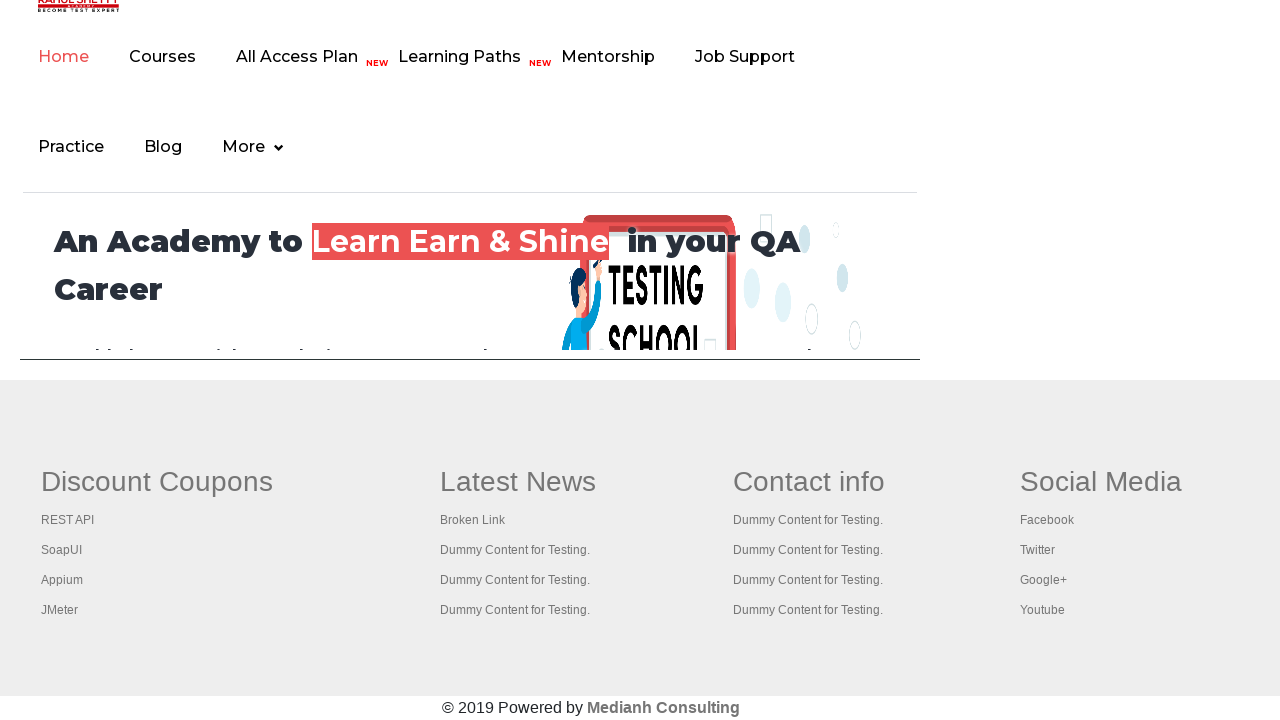